Navigates to Python.org and verifies that upcoming events section is displayed with event times and names

Starting URL: https://python.org

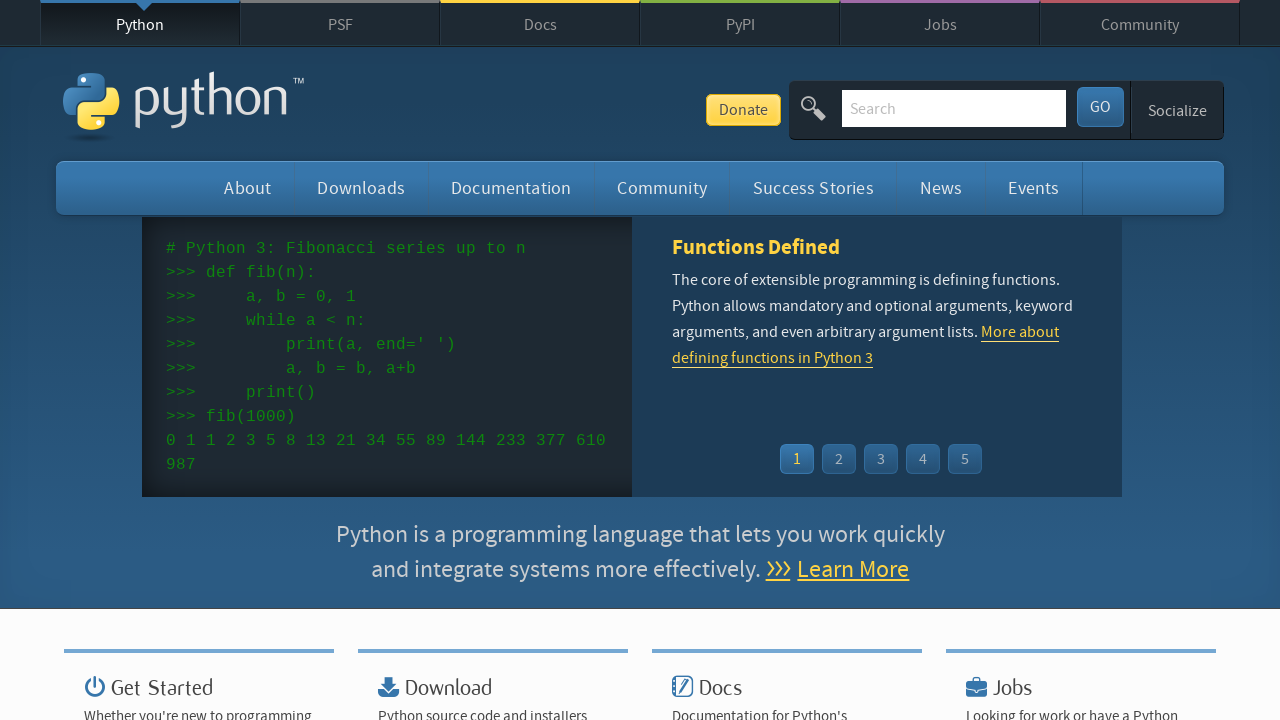

Navigated to https://python.org
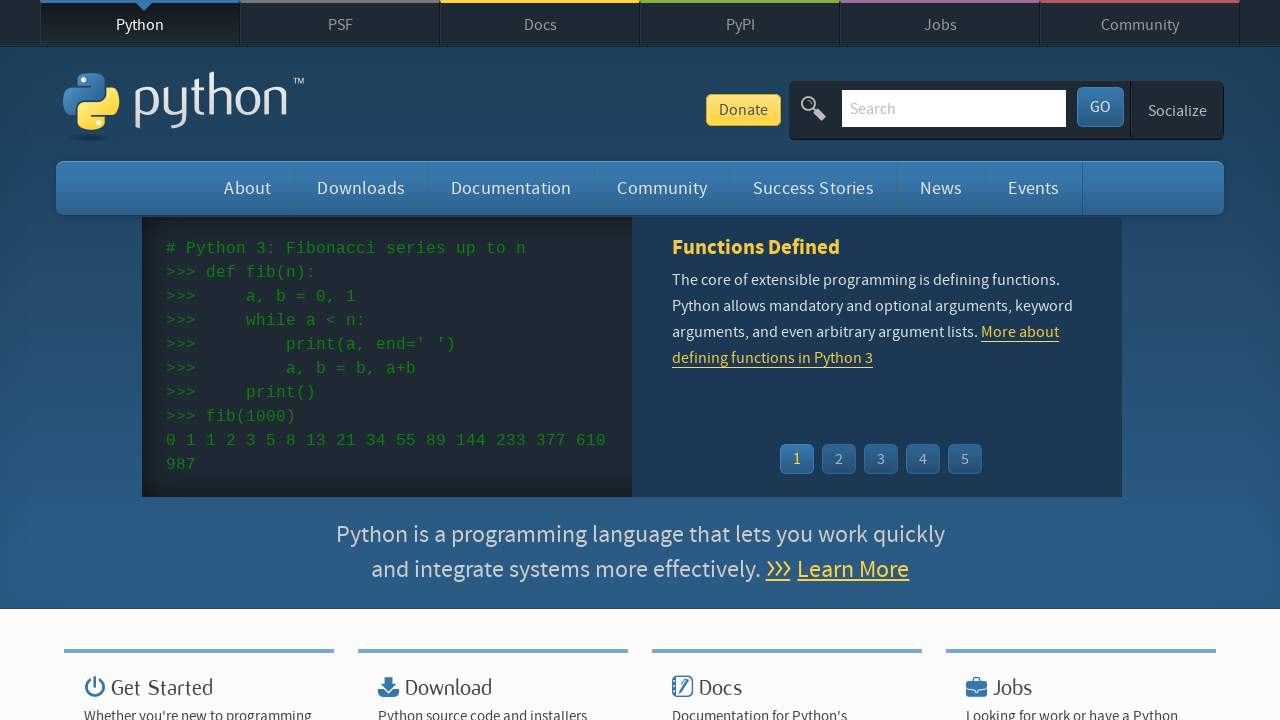

Upcoming events section loaded
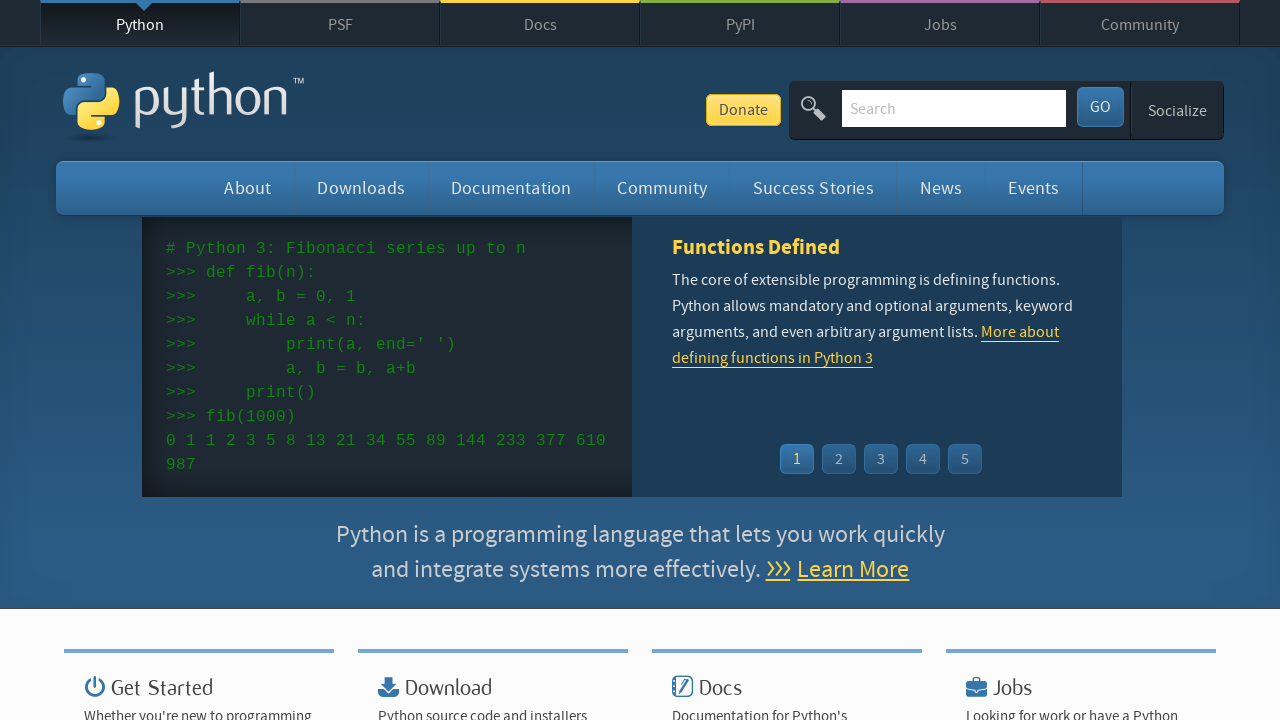

Event 1 time element is visible
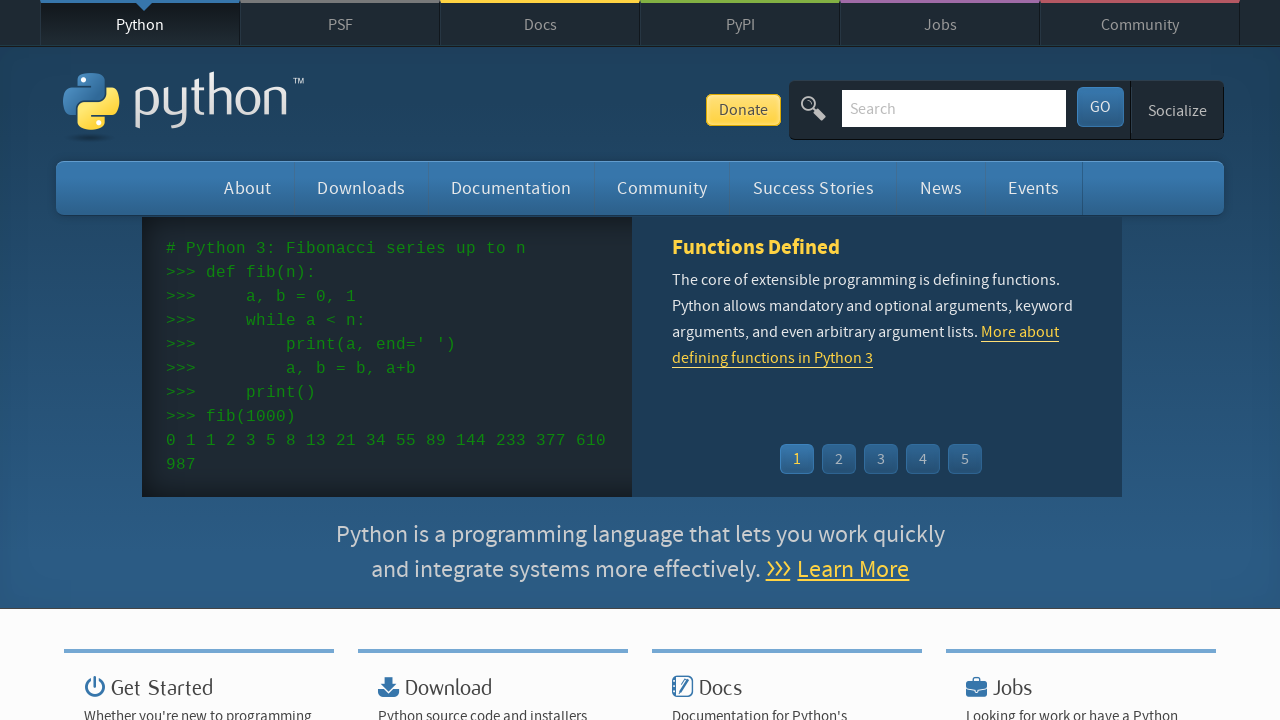

Event 1 name element is visible
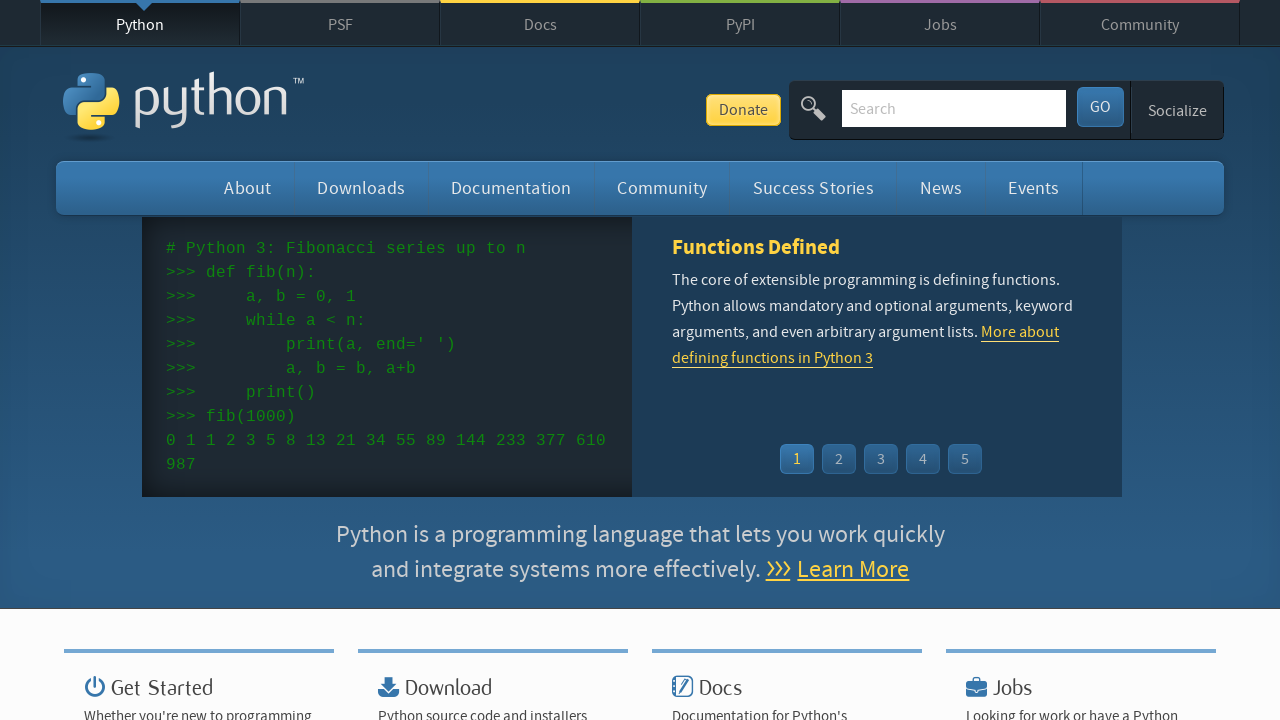

Event 2 time element is visible
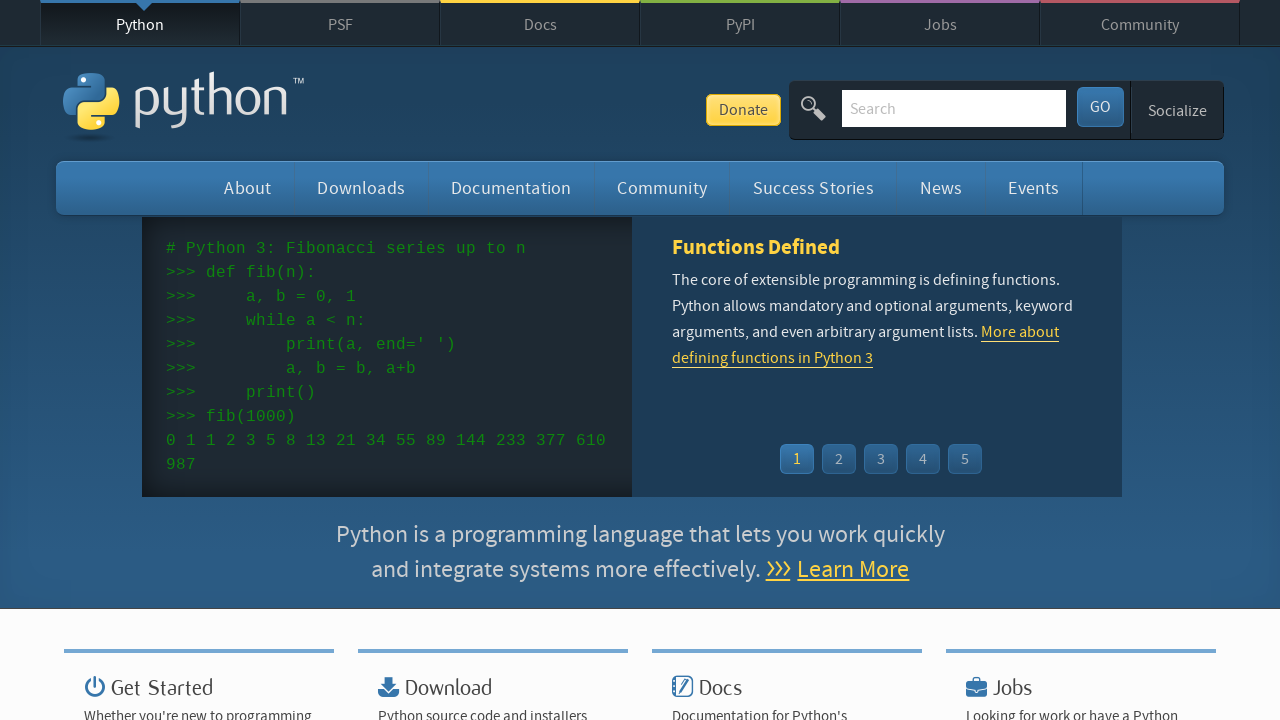

Event 2 name element is visible
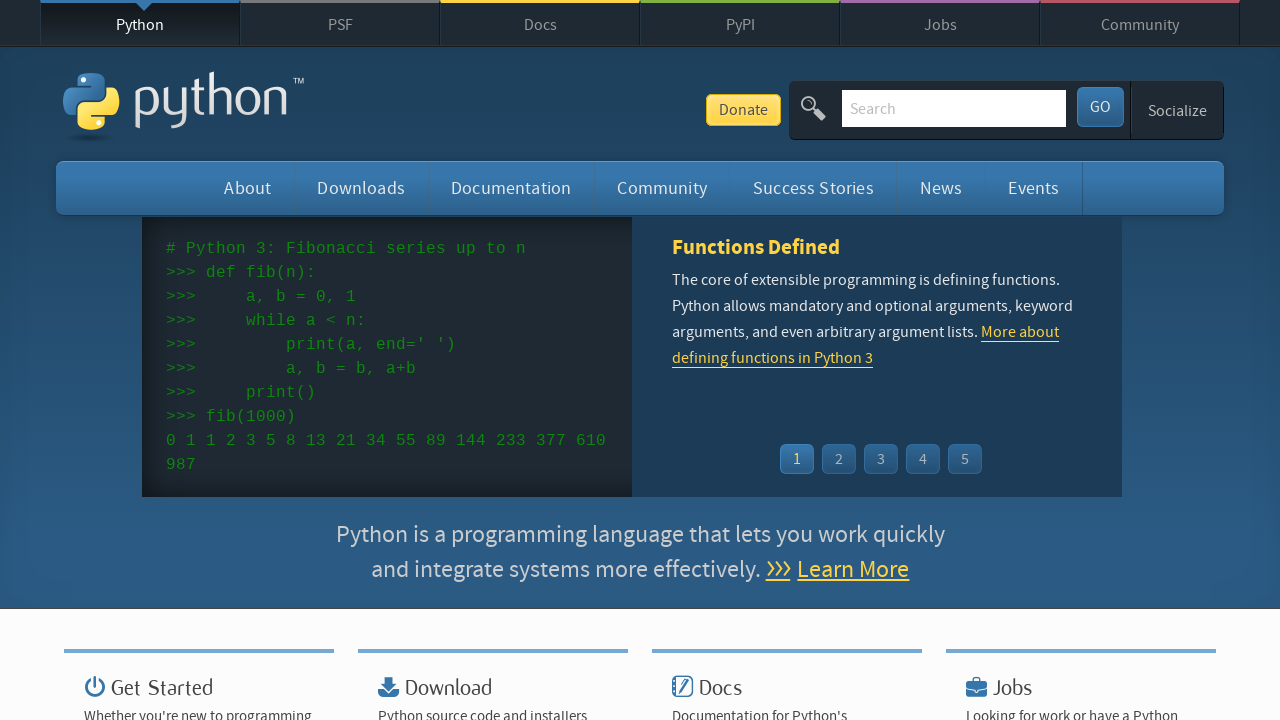

Event 3 time element is visible
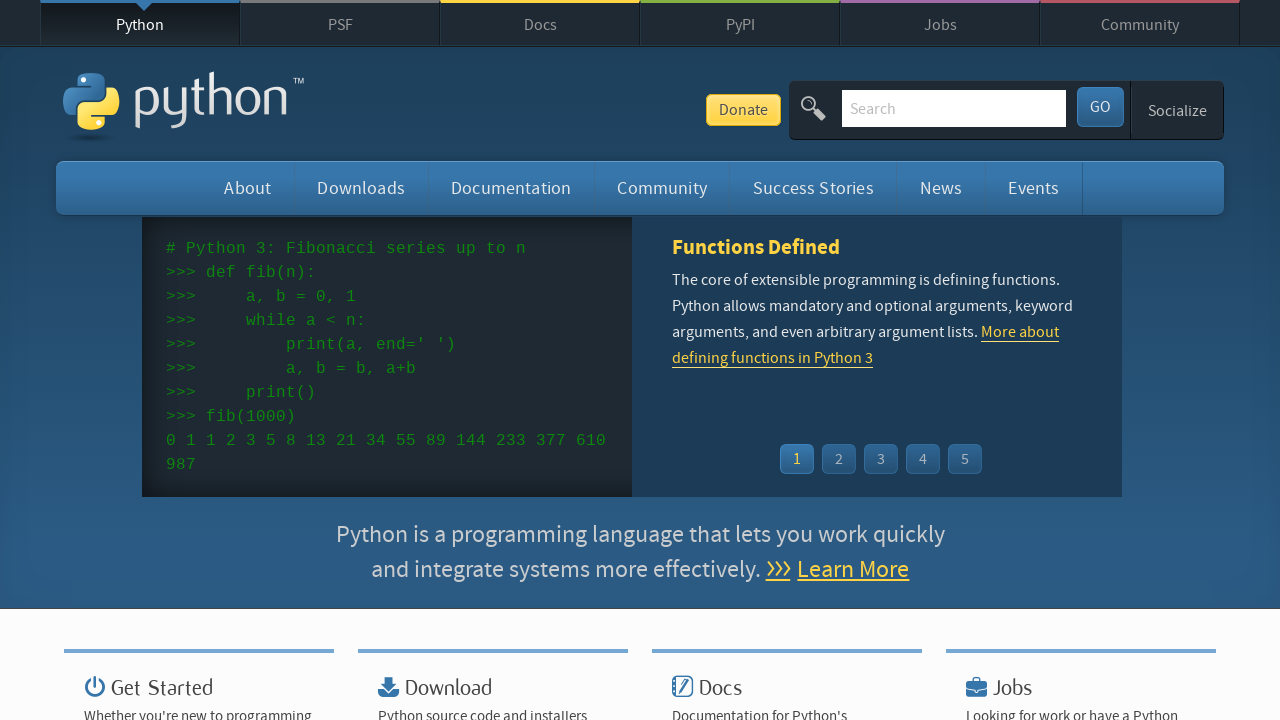

Event 3 name element is visible
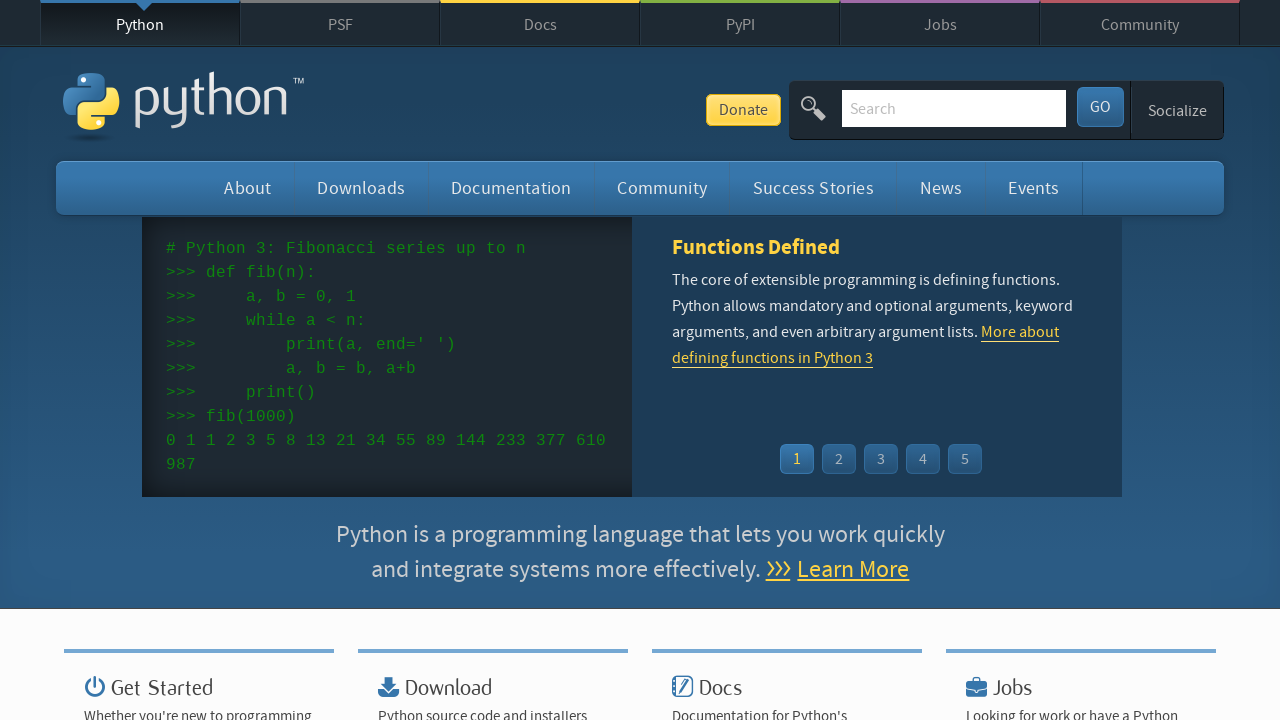

Event 4 time element is visible
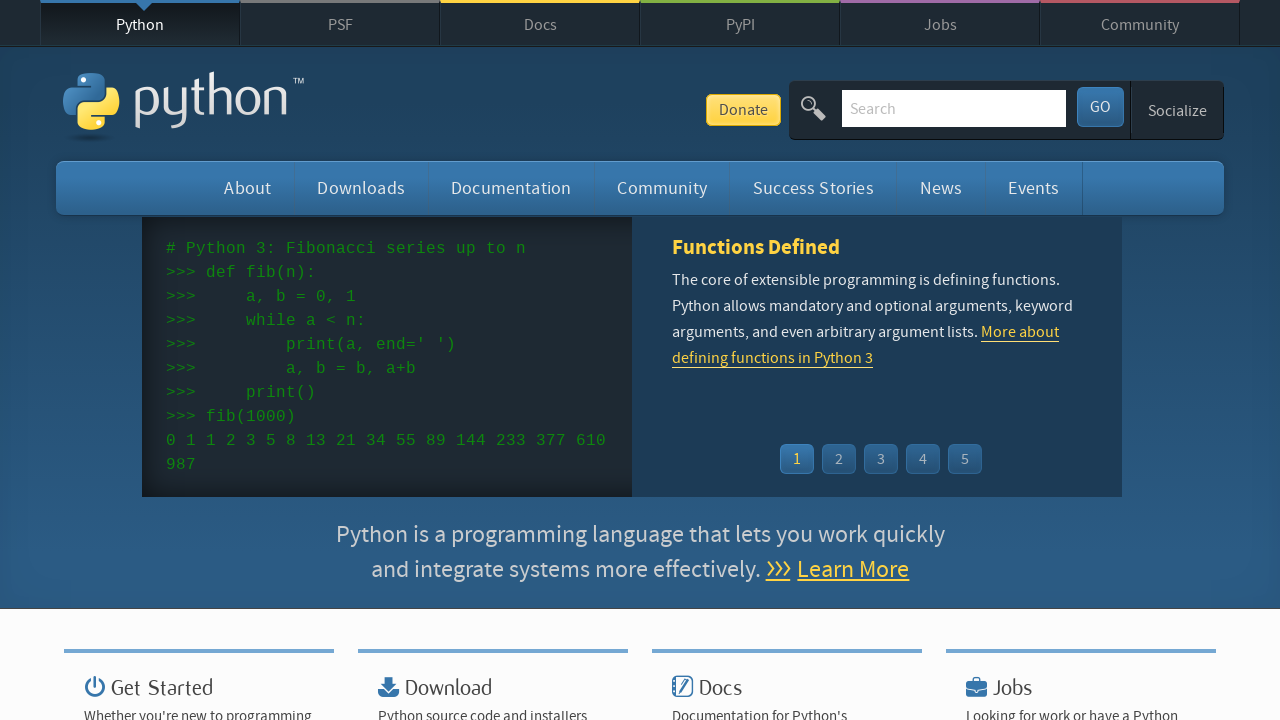

Event 4 name element is visible
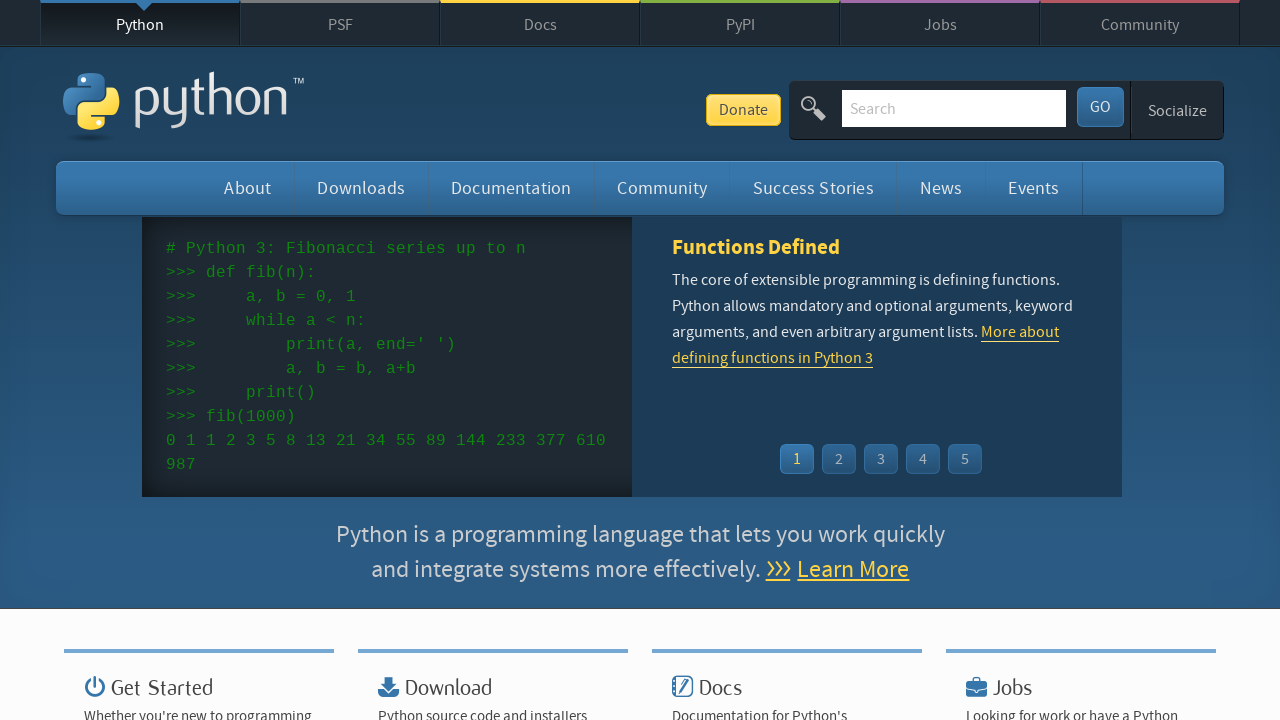

Event 5 time element is visible
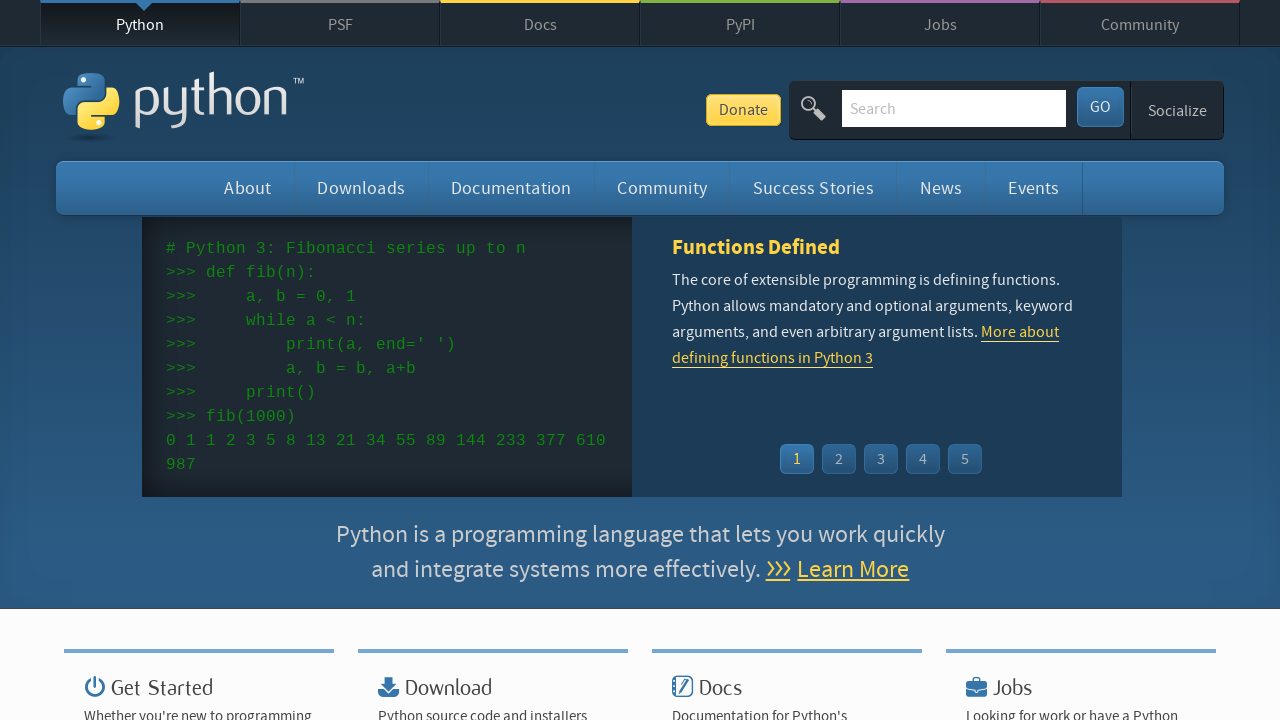

Event 5 name element is visible
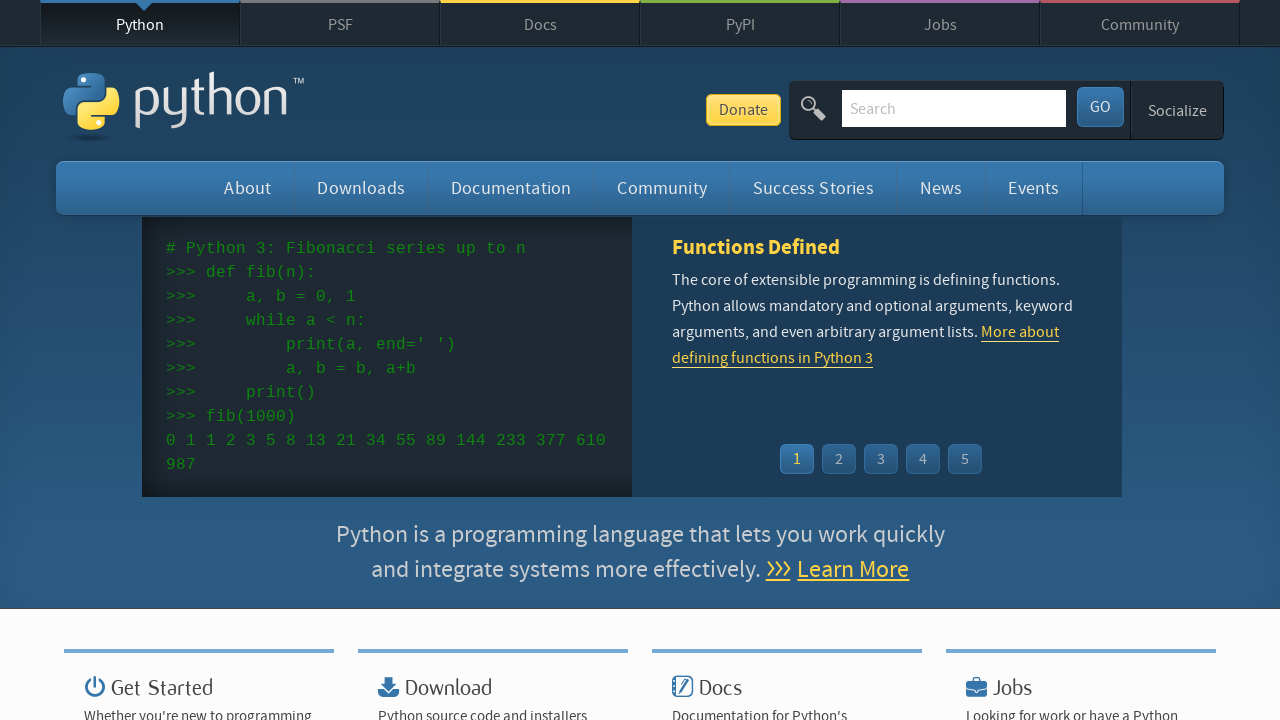

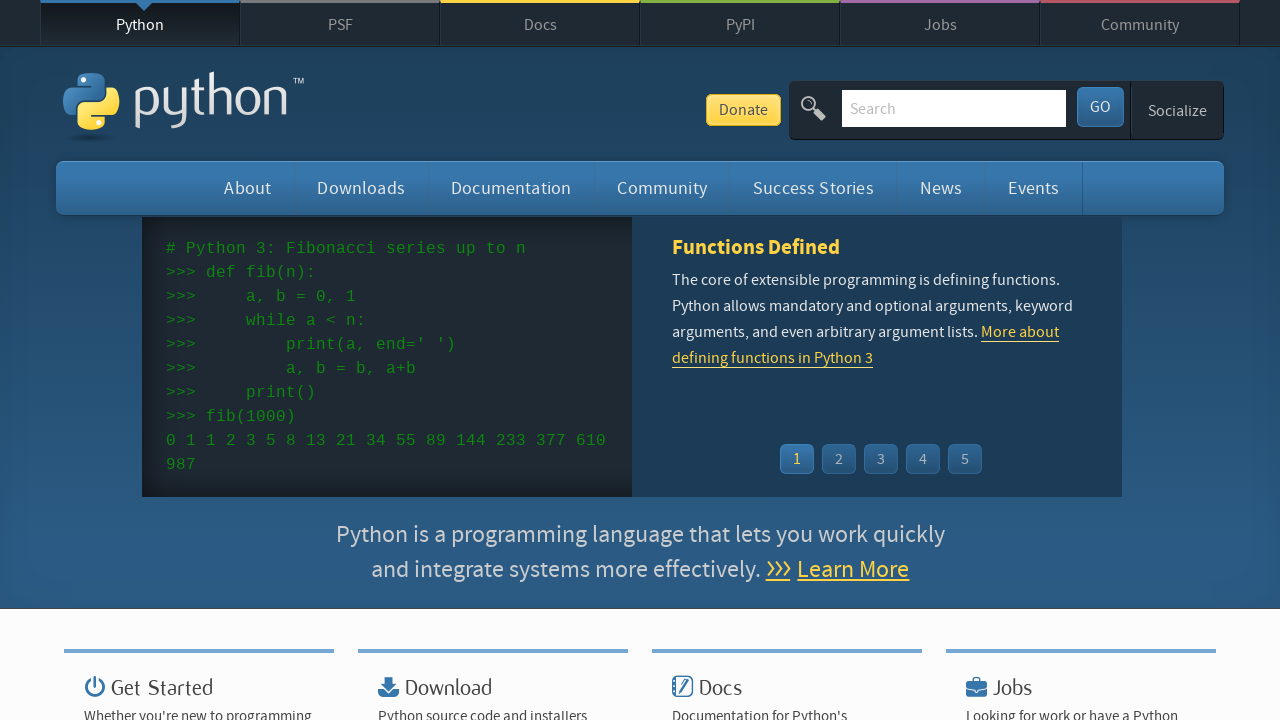